Tests radio button functionality by clicking on the "Yes" radio button option on the DemoQA form

Starting URL: https://demoqa.com/radio-button

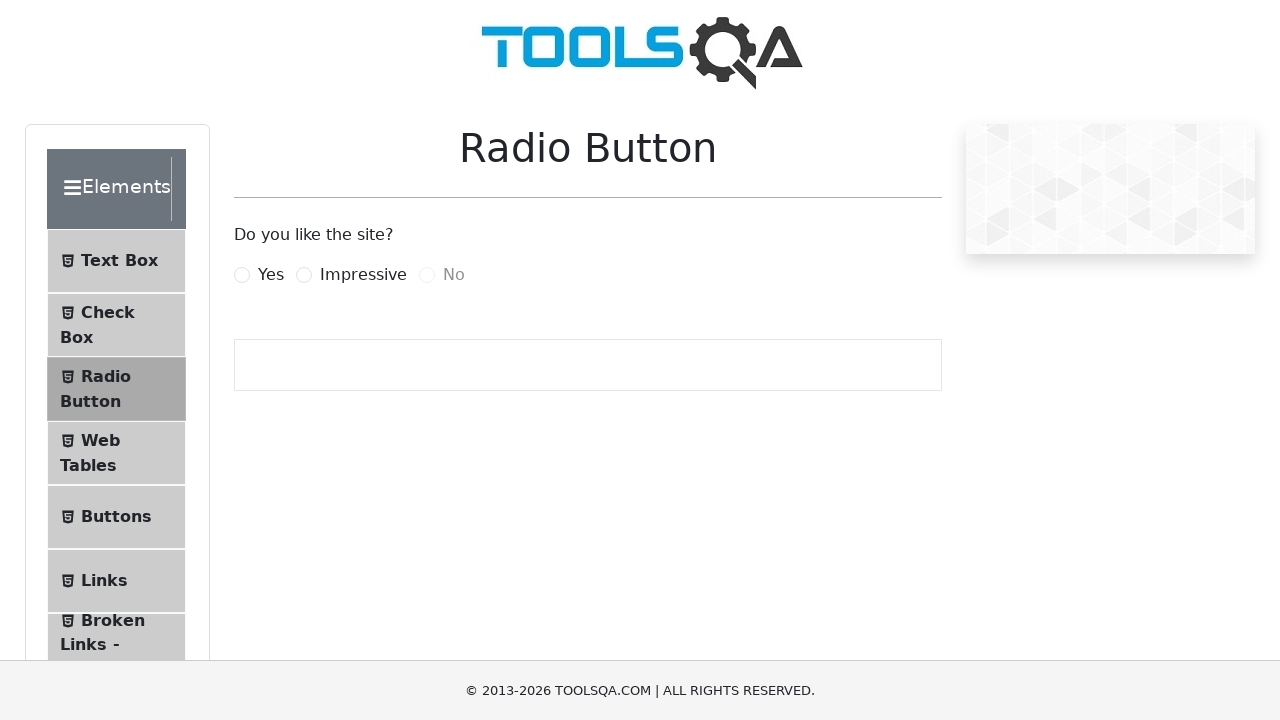

Navigated to DemoQA radio button test page
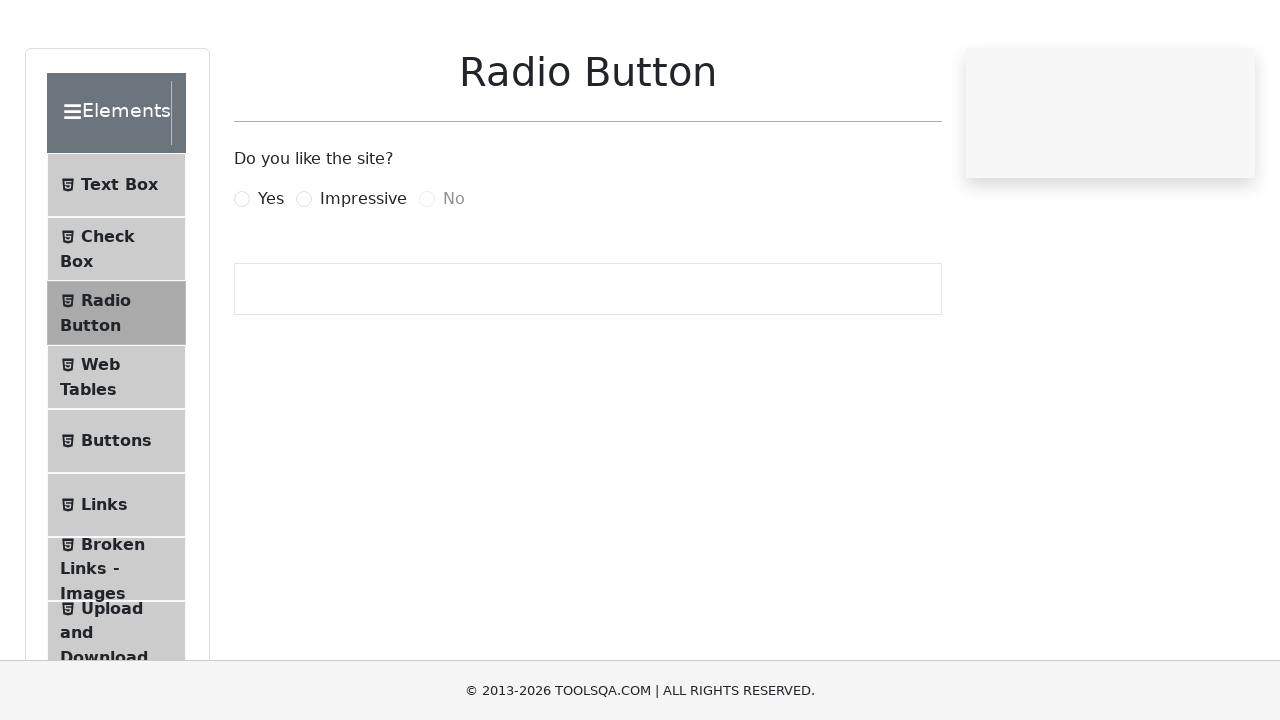

Clicked on the 'Yes' radio button at (271, 275) on label[for='yesRadio']
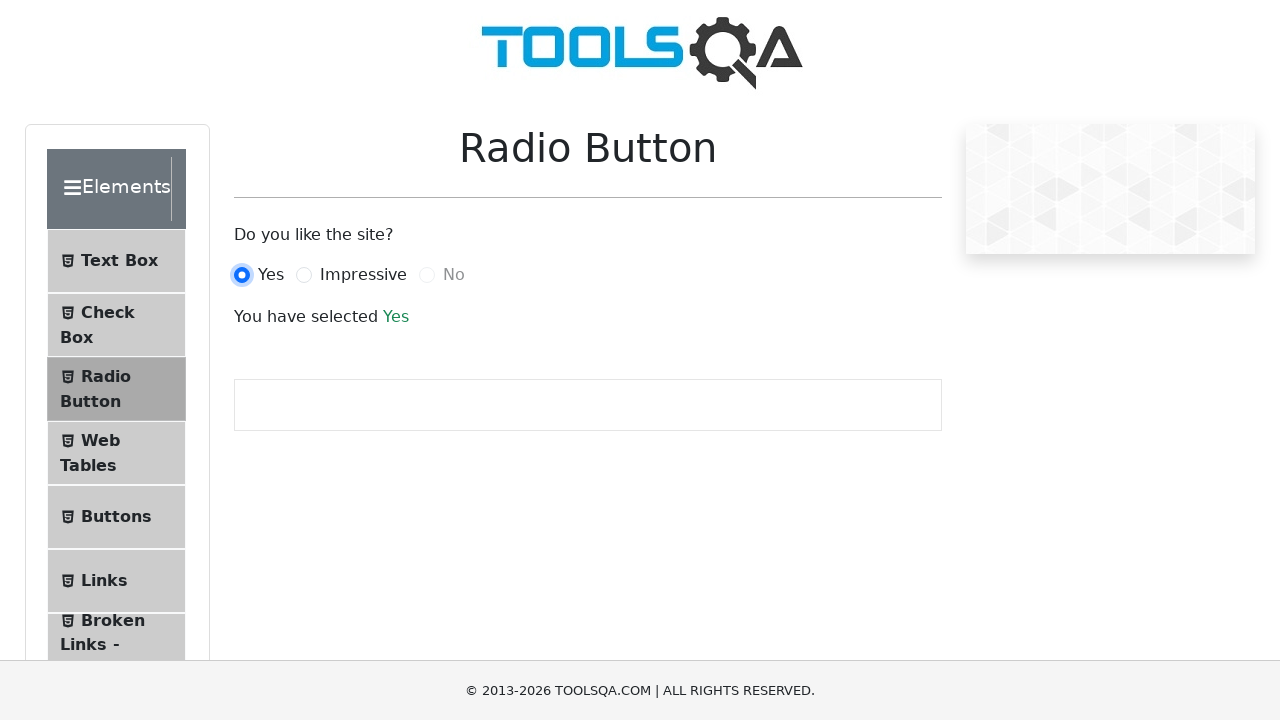

Waited for radio button selection to be registered
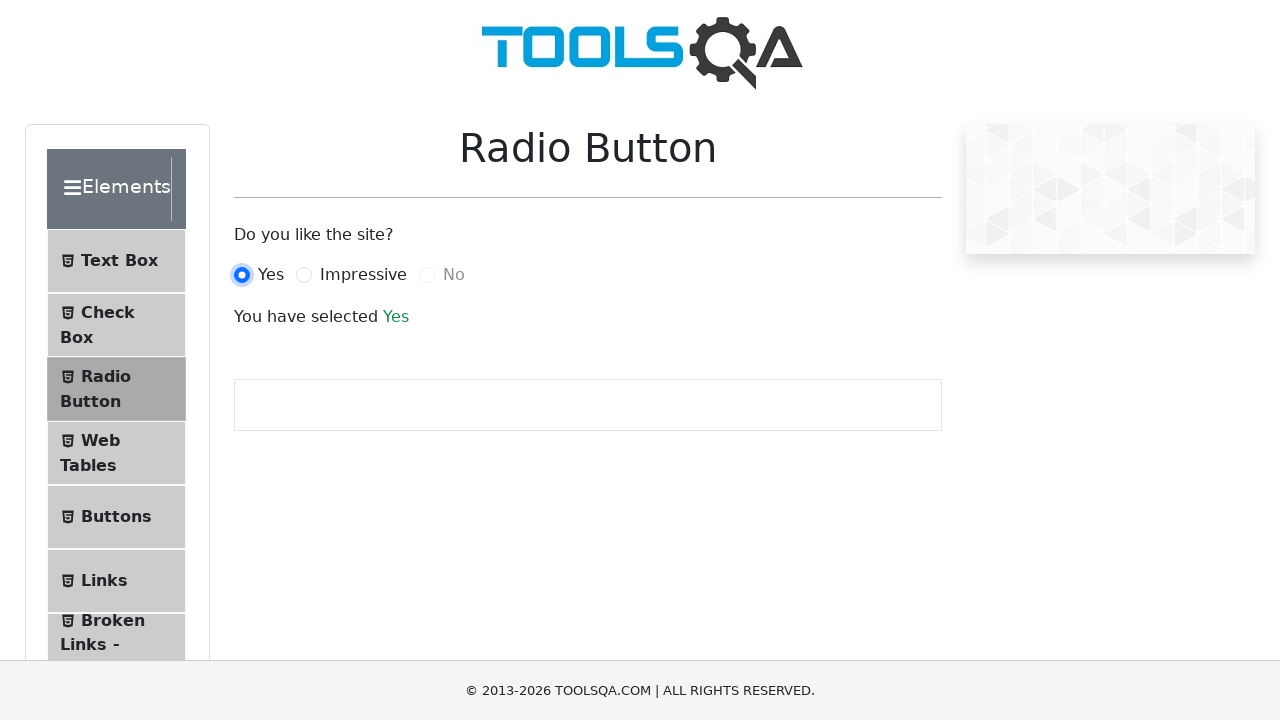

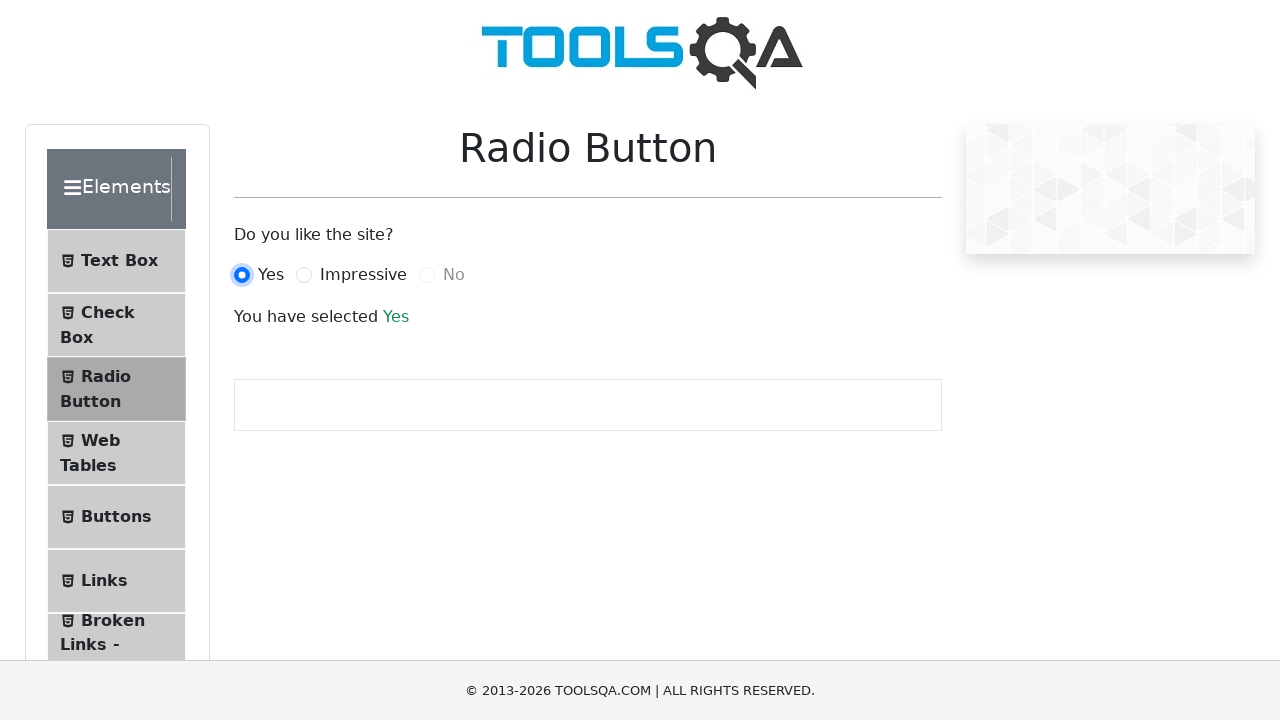